Verifies page title by navigating to a demo login page and retrieving the page title for verification

Starting URL: https://demo.guru99.com/test/login.html

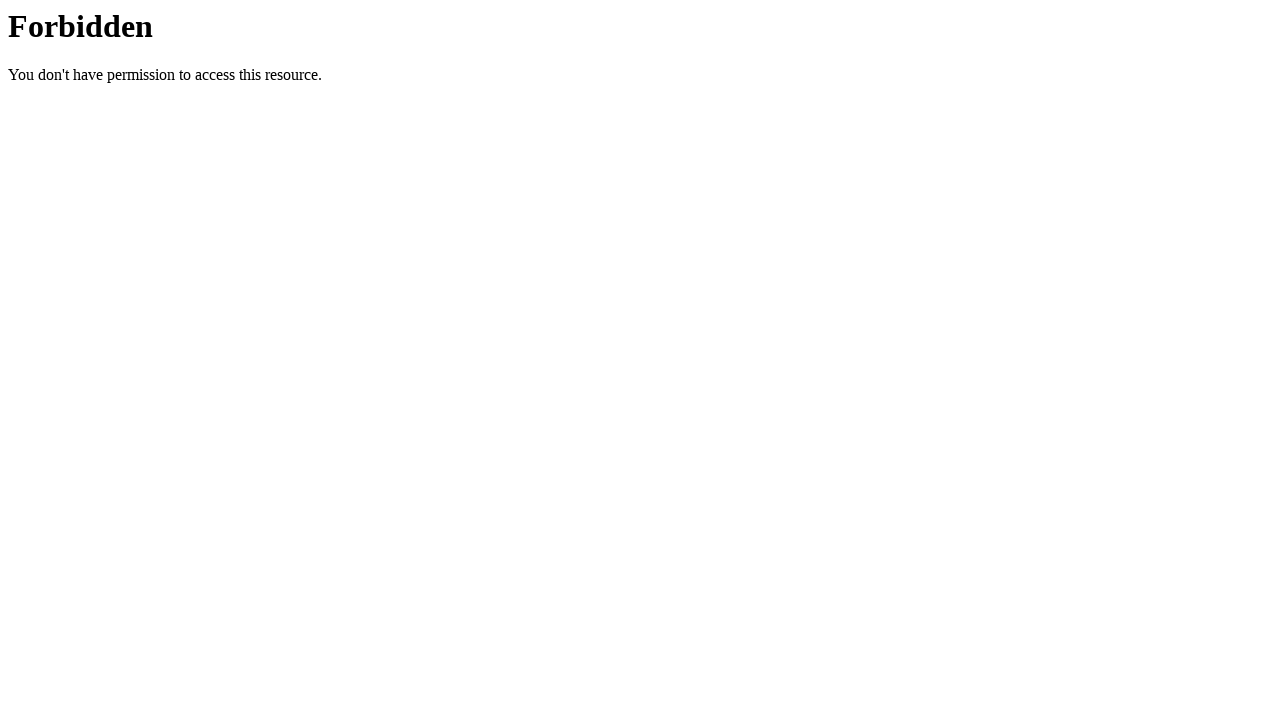

Set viewport size to 1920x1080
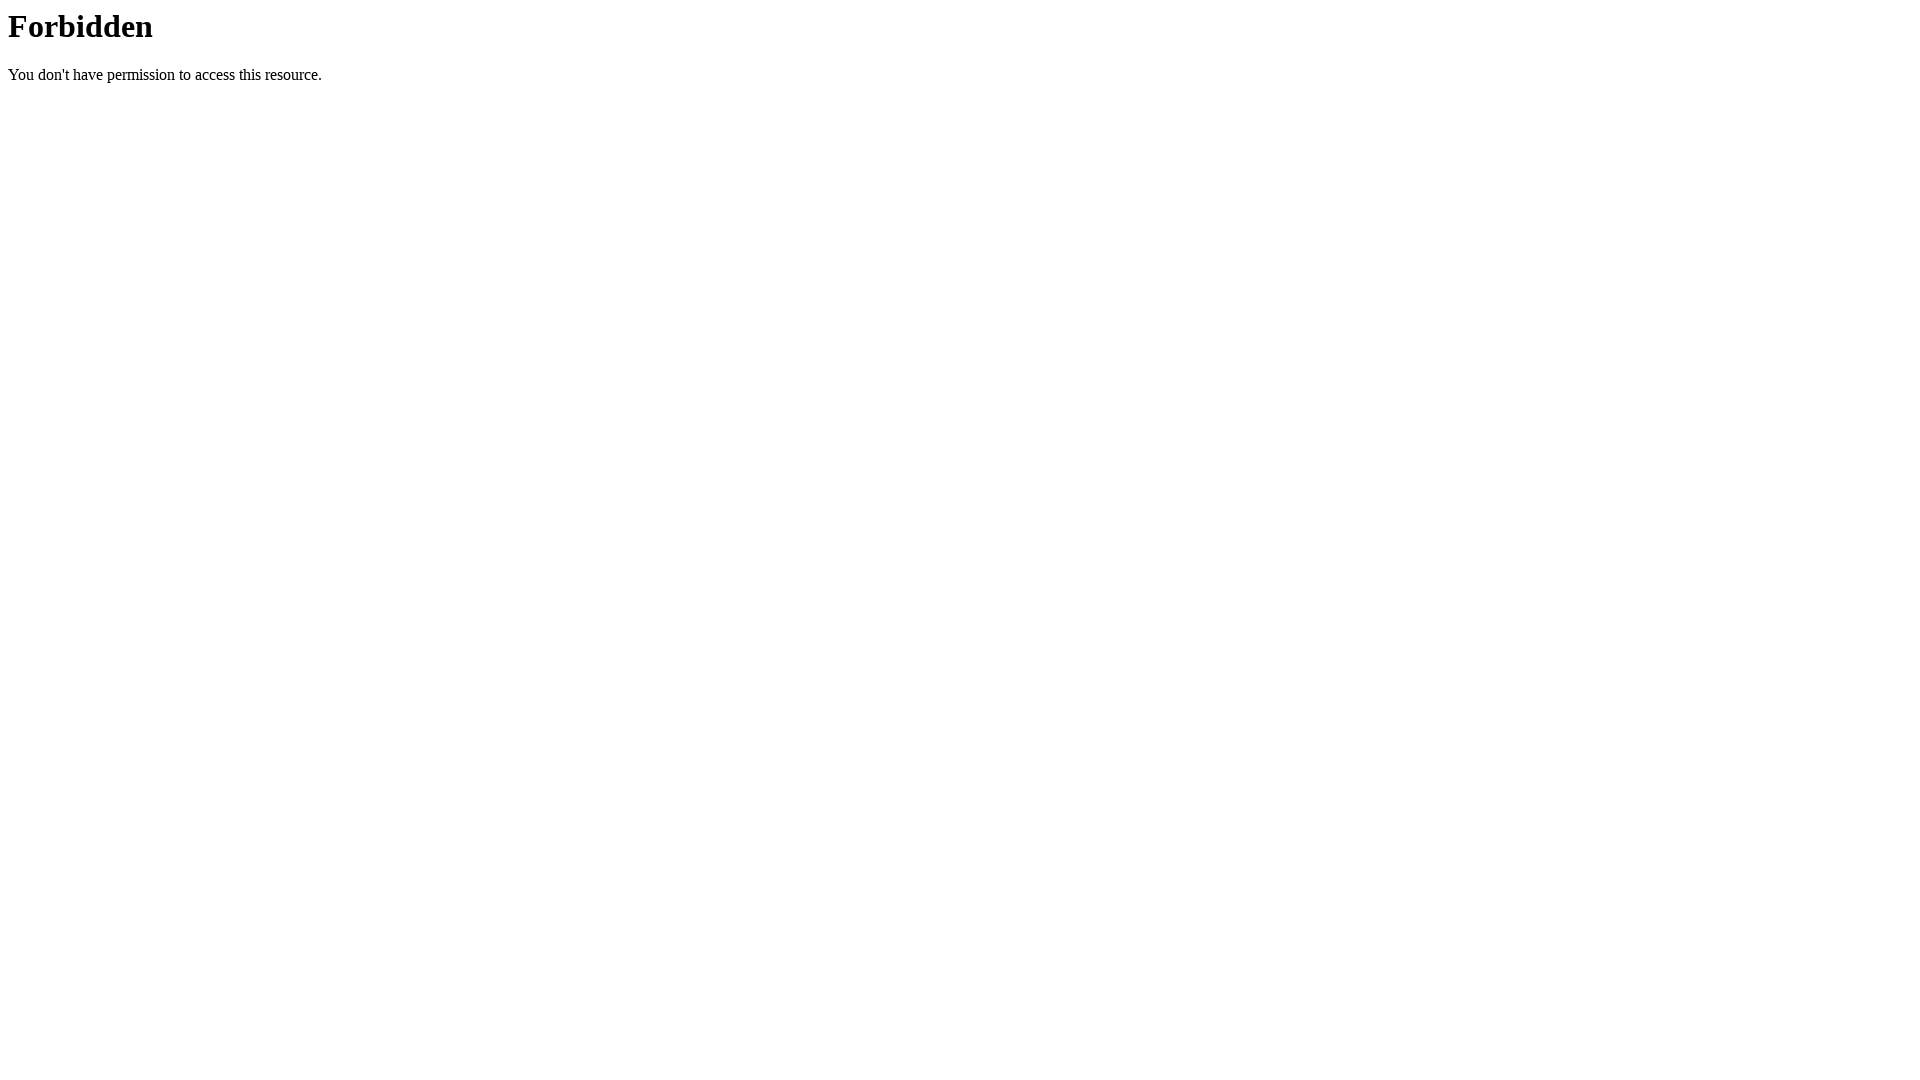

Retrieved page title: 403 Forbidden
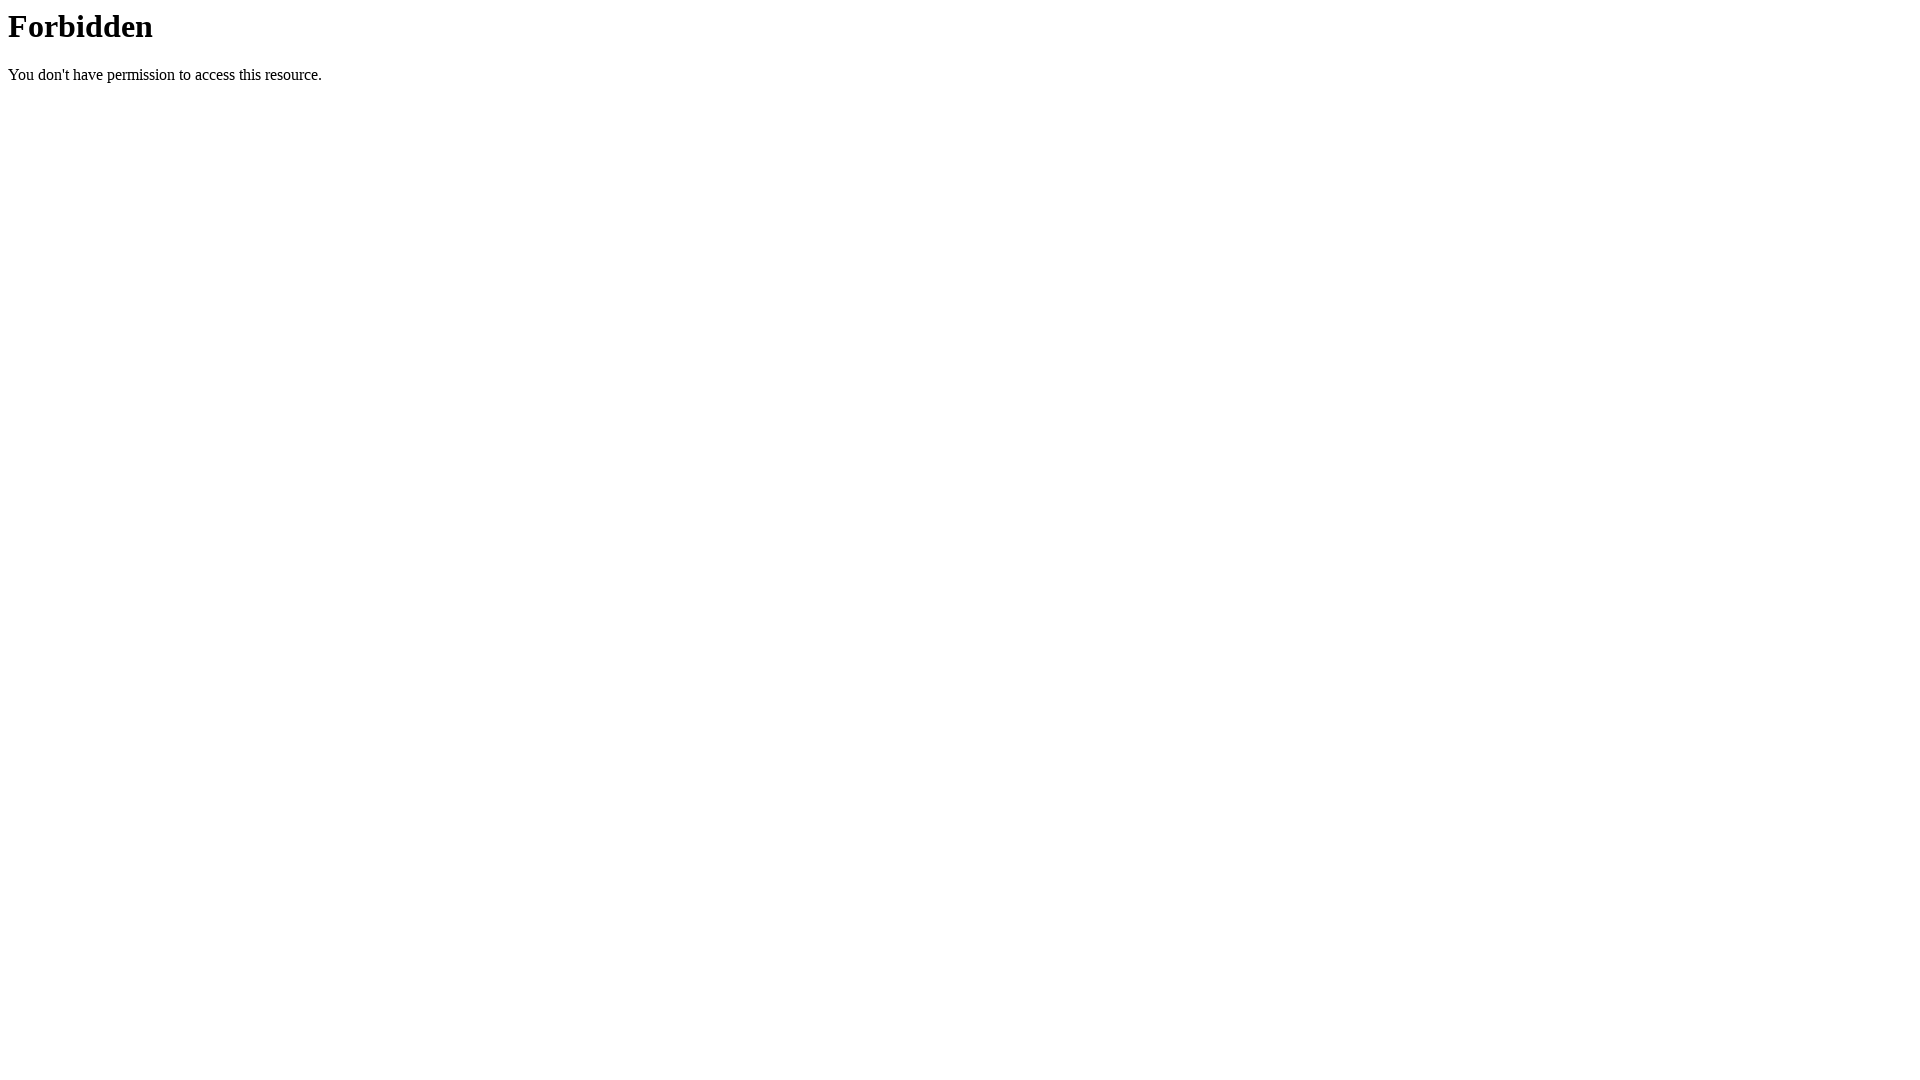

Waited 1 second to observe the page
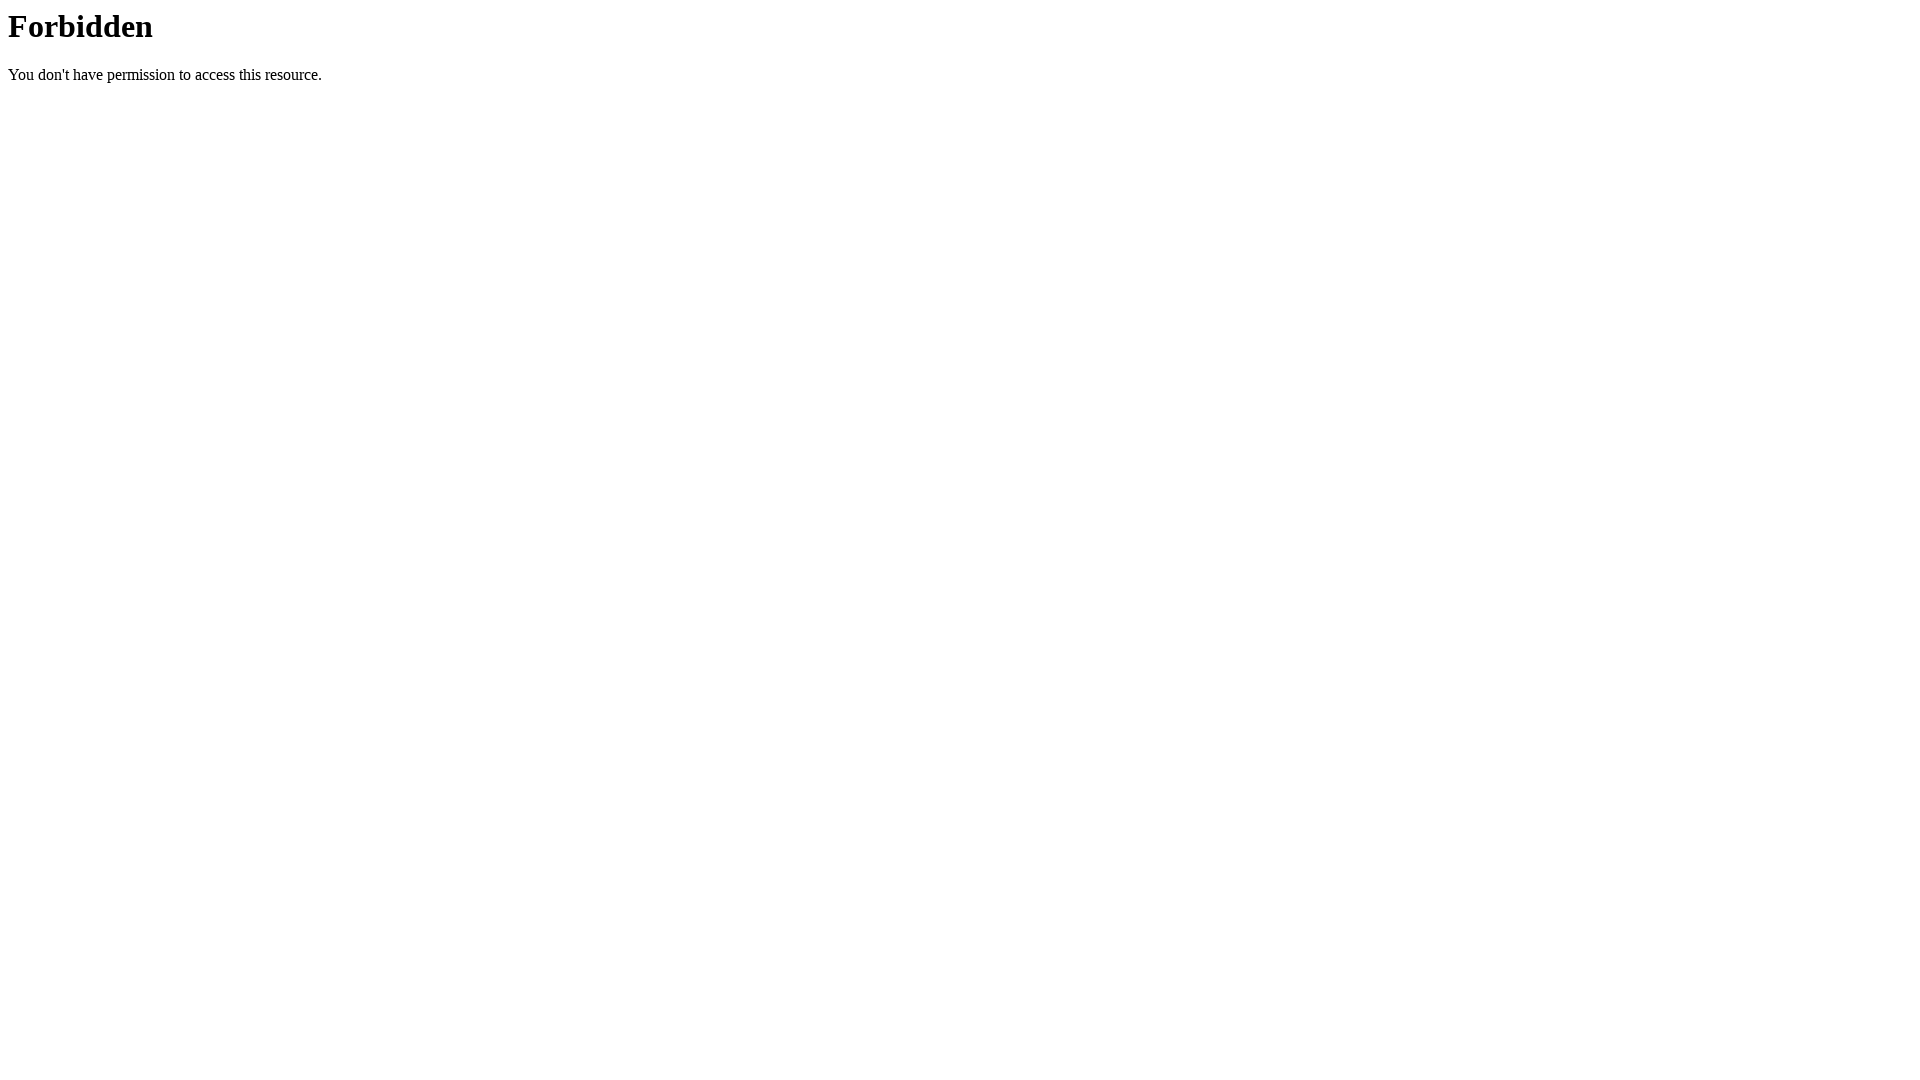

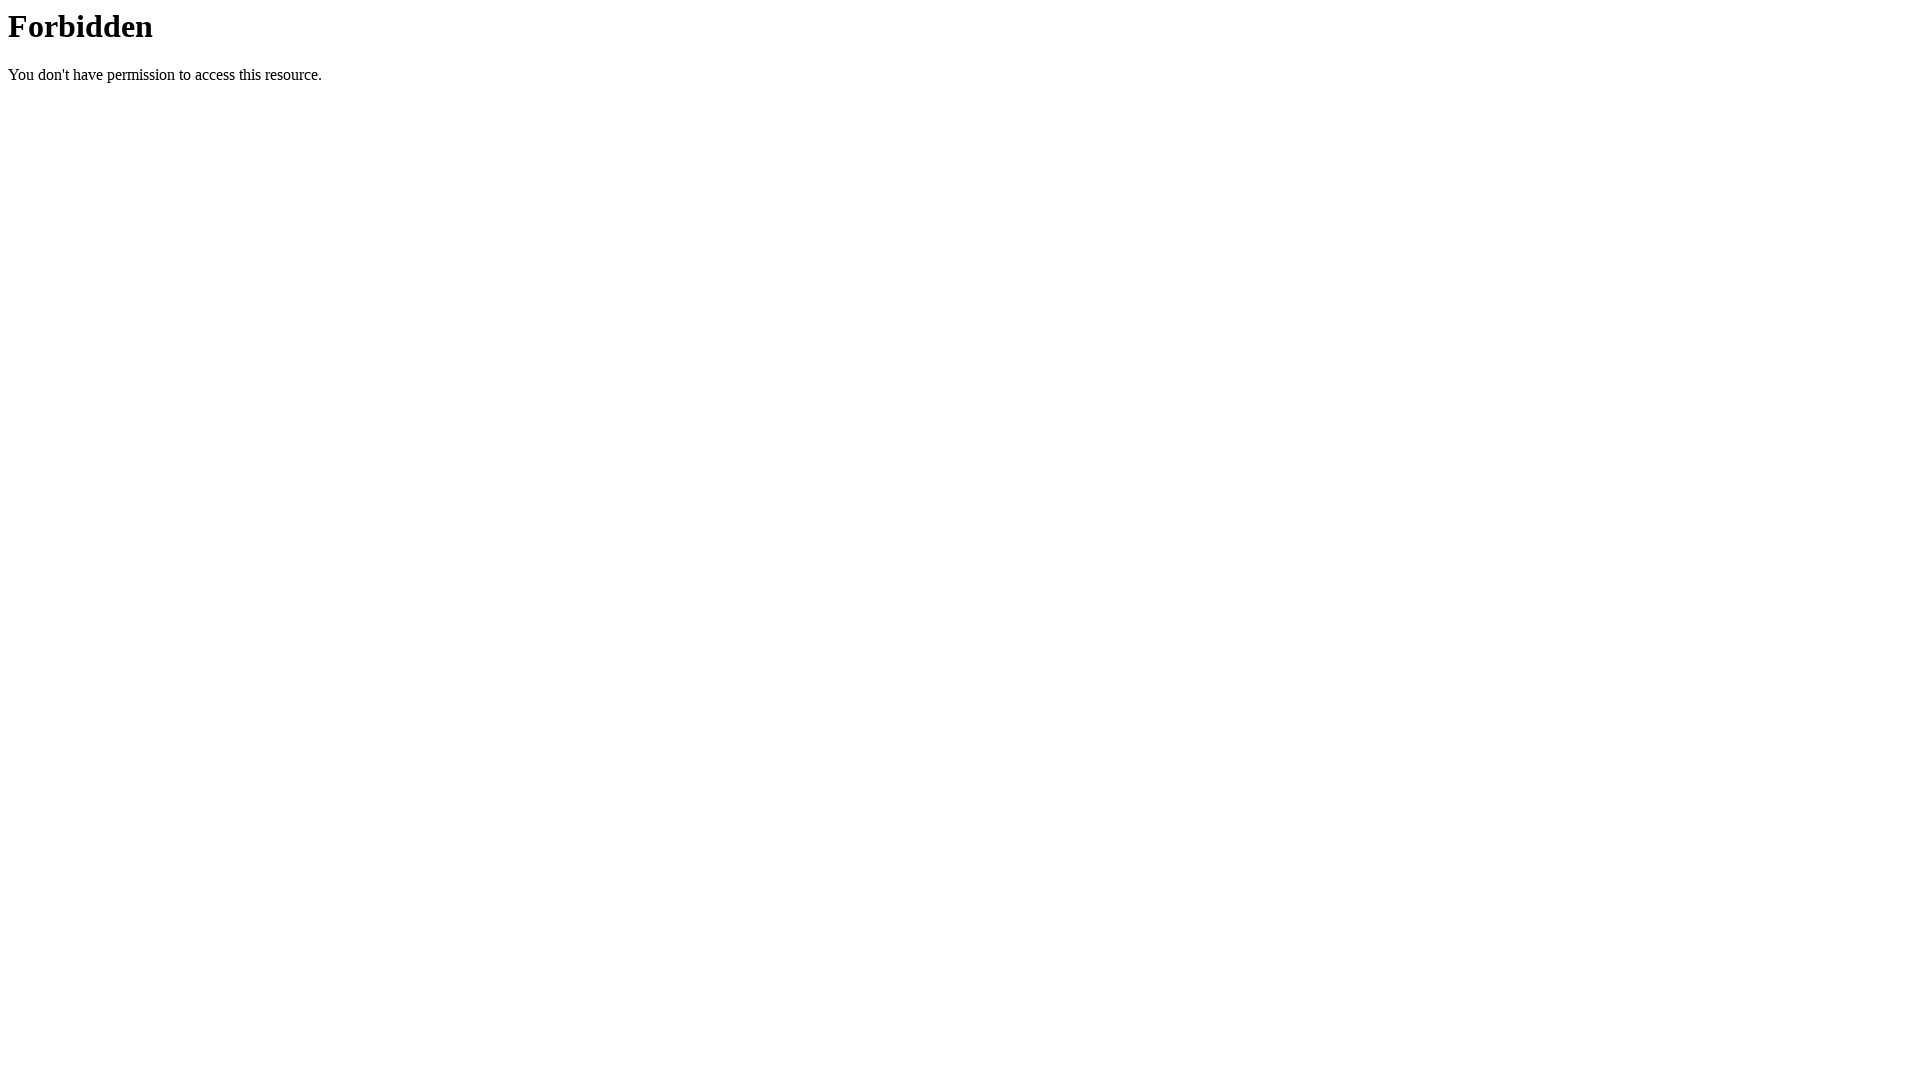